Tests JavaScript alert handling by clicking a button that triggers an alert

Starting URL: https://rahulshettyacademy.com/AutomationPractice/

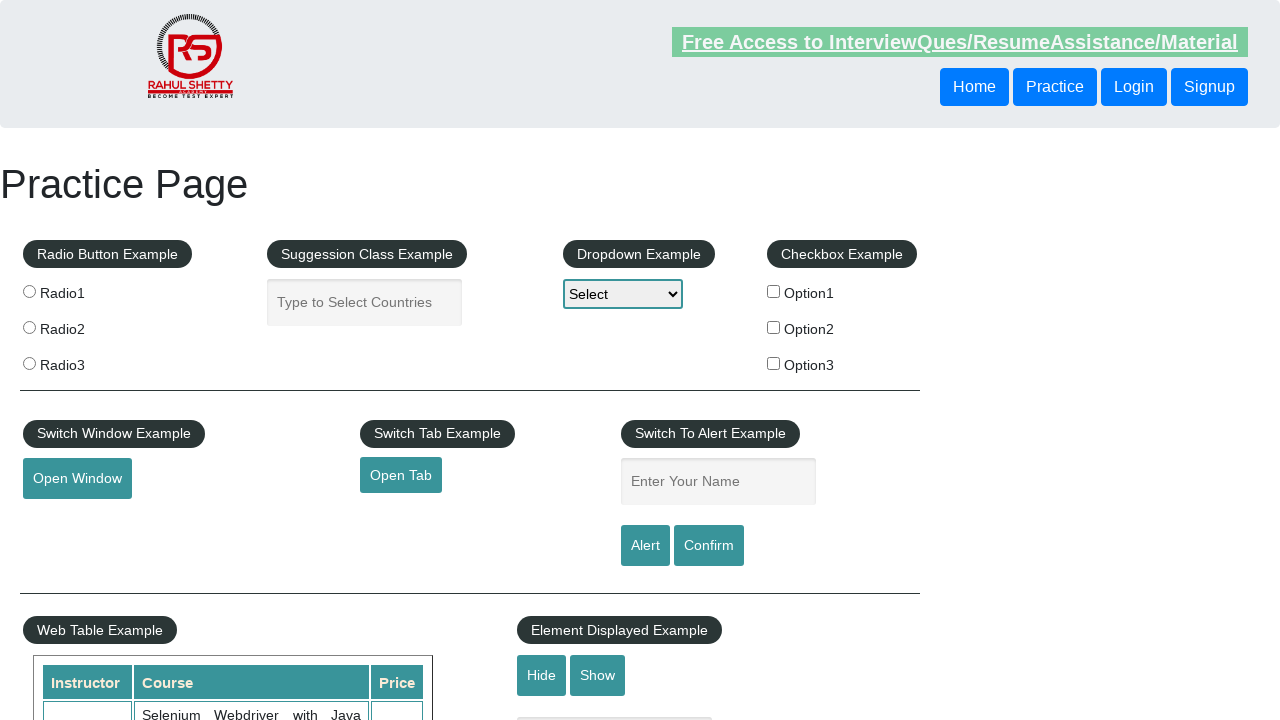

Set up dialog handler to accept alerts
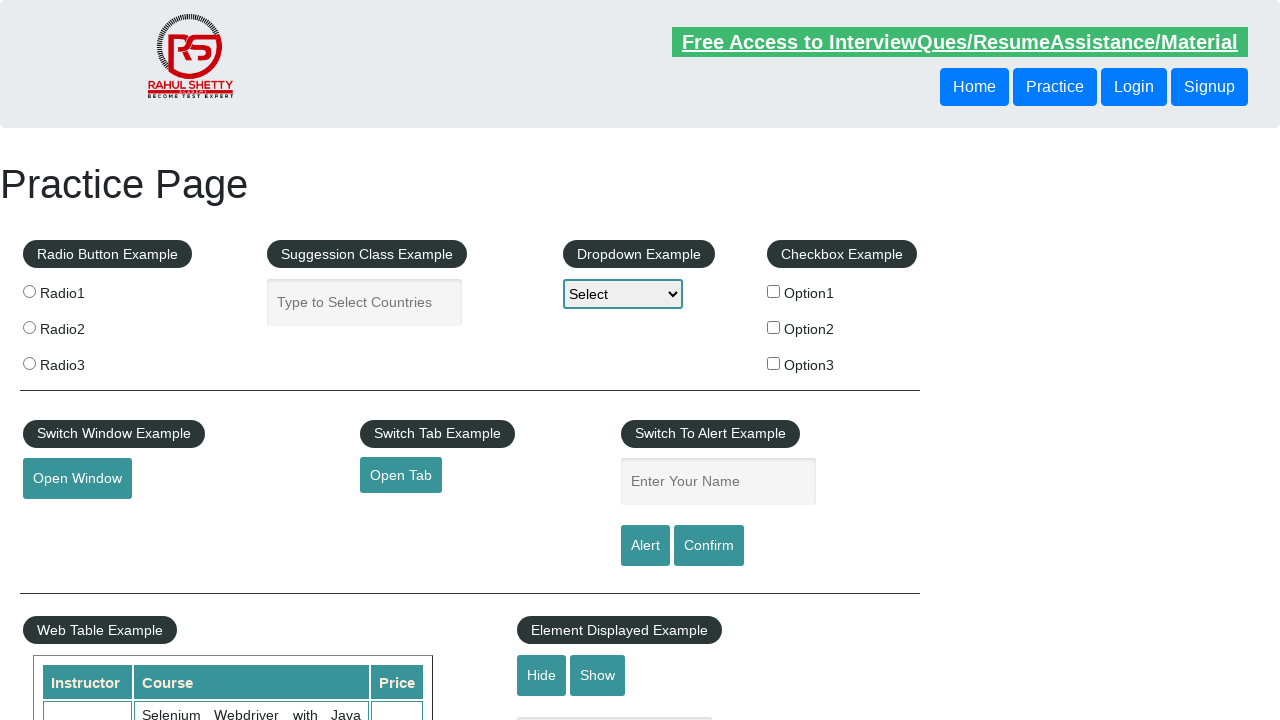

Clicked the alert button to trigger JavaScript alert at (645, 546) on #alertbtn
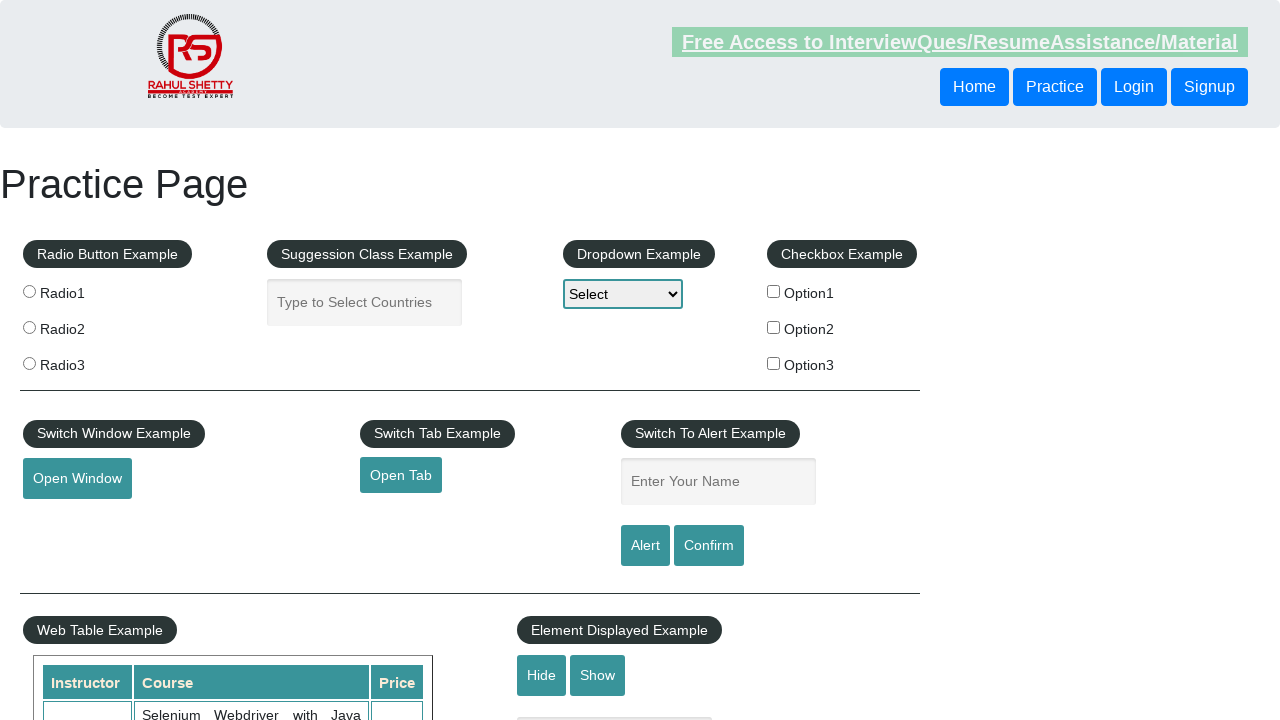

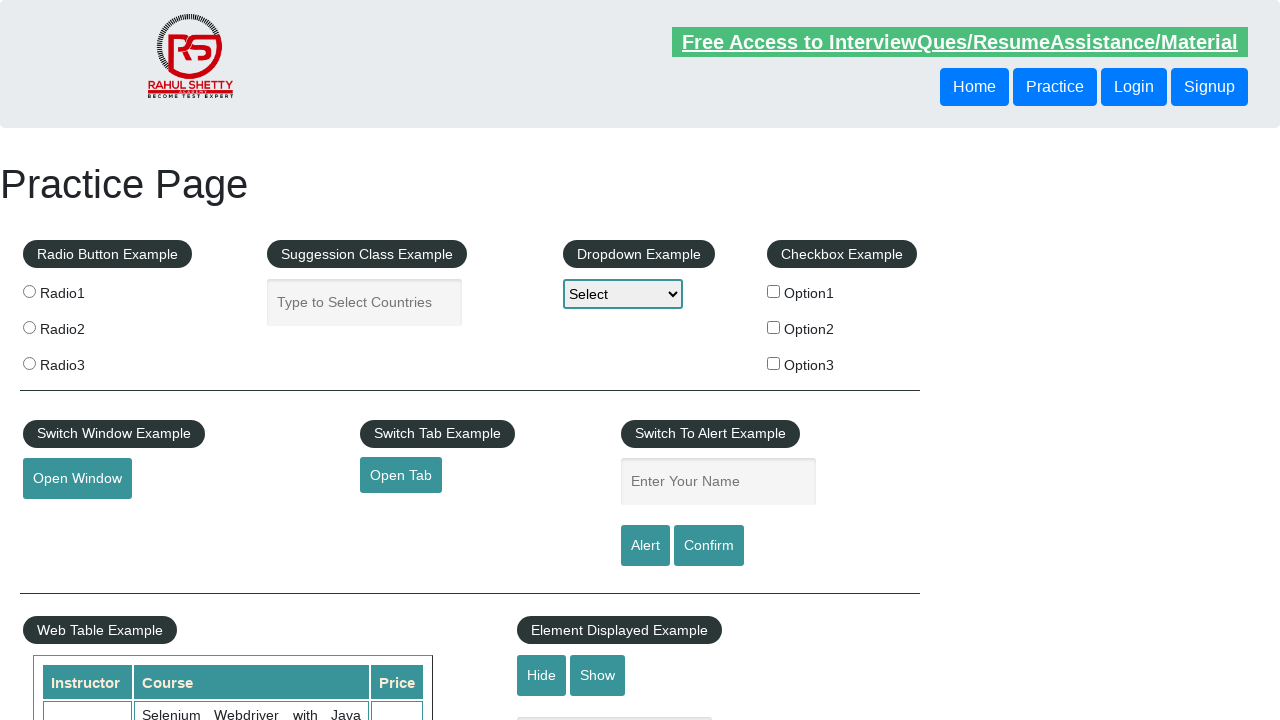